Tests dropdown functionality by verifying the default selected option, getting all available options, and selecting a different value from the dropdown

Starting URL: https://omayo.blogspot.com/

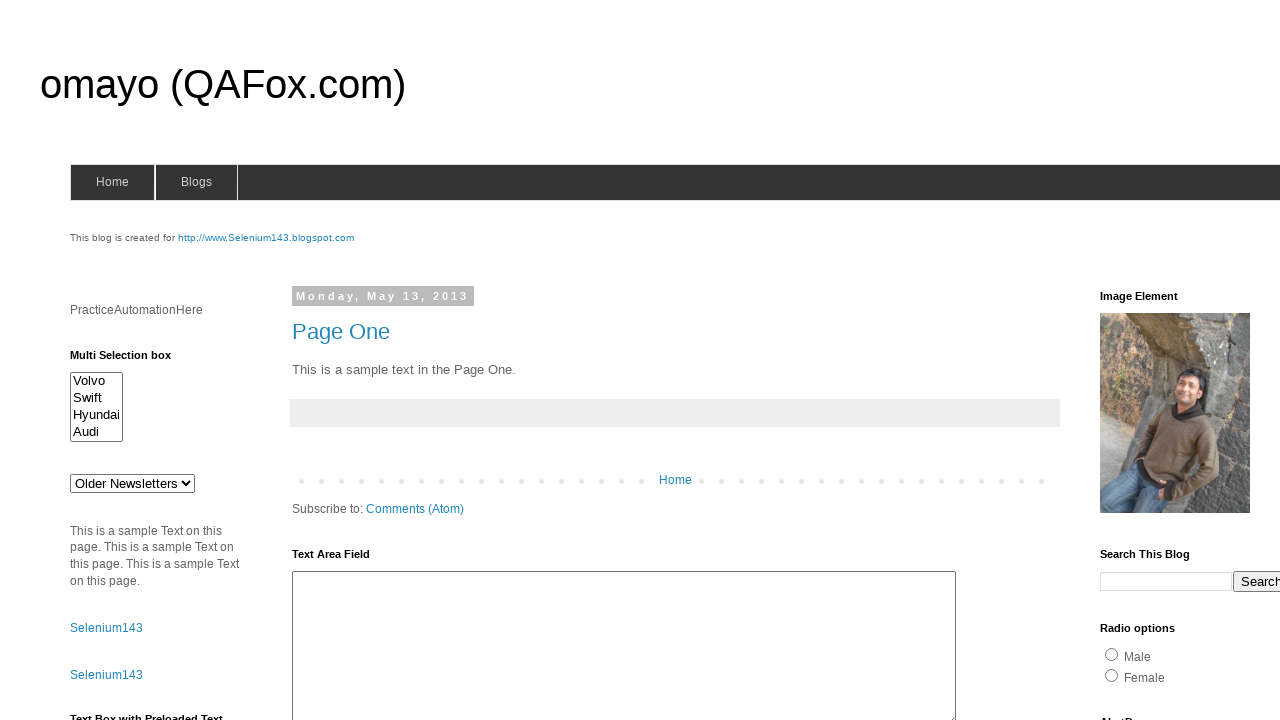

Waited for dropdown #drop1 to be visible
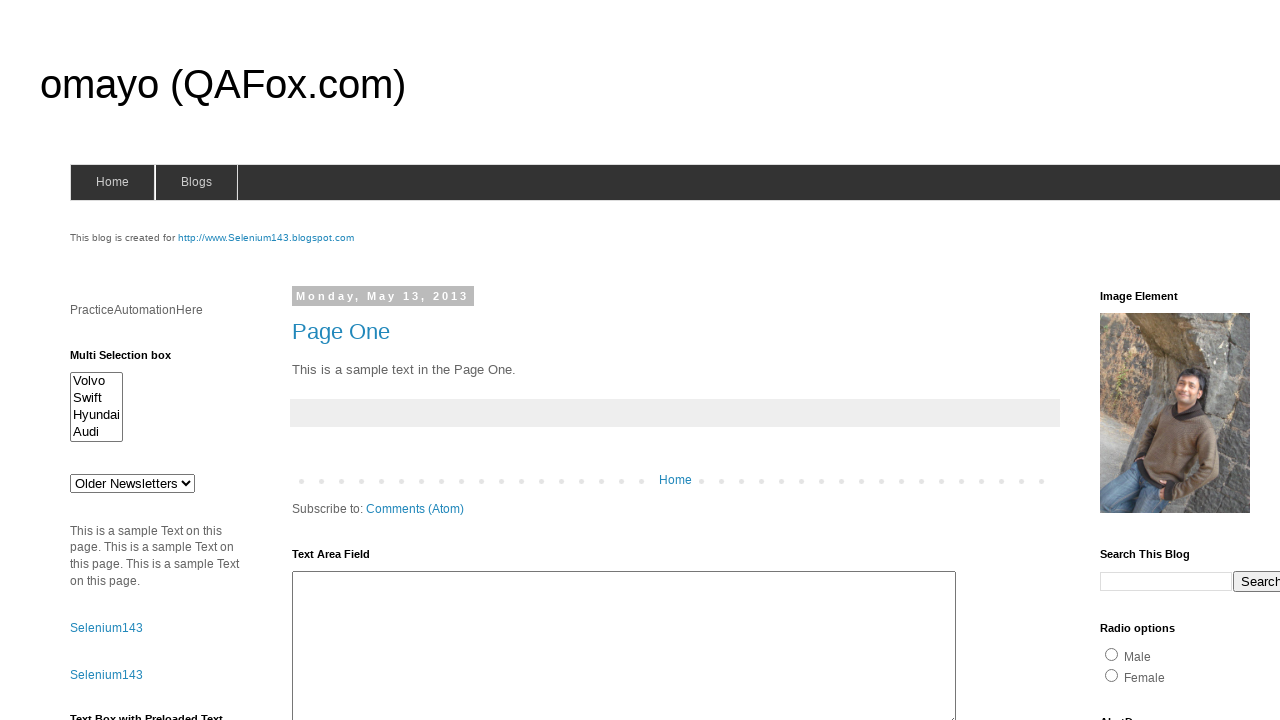

Located dropdown element #drop1
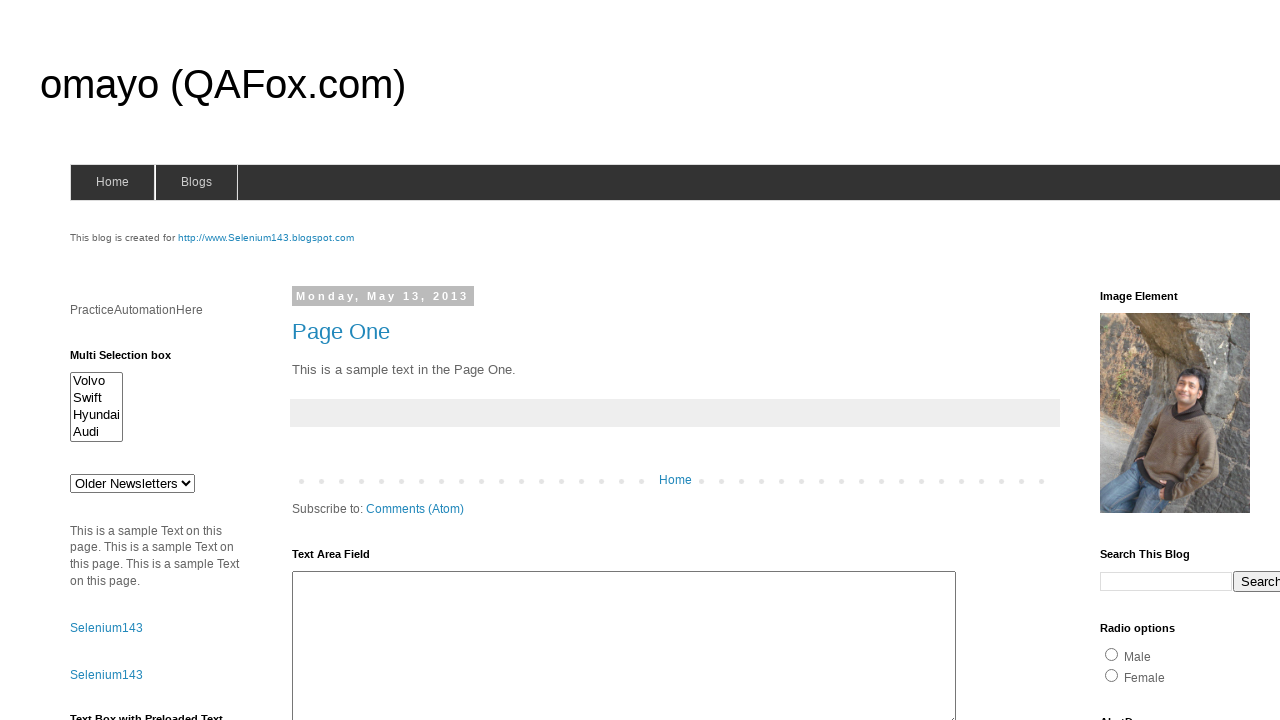

Retrieved default selected value: abc
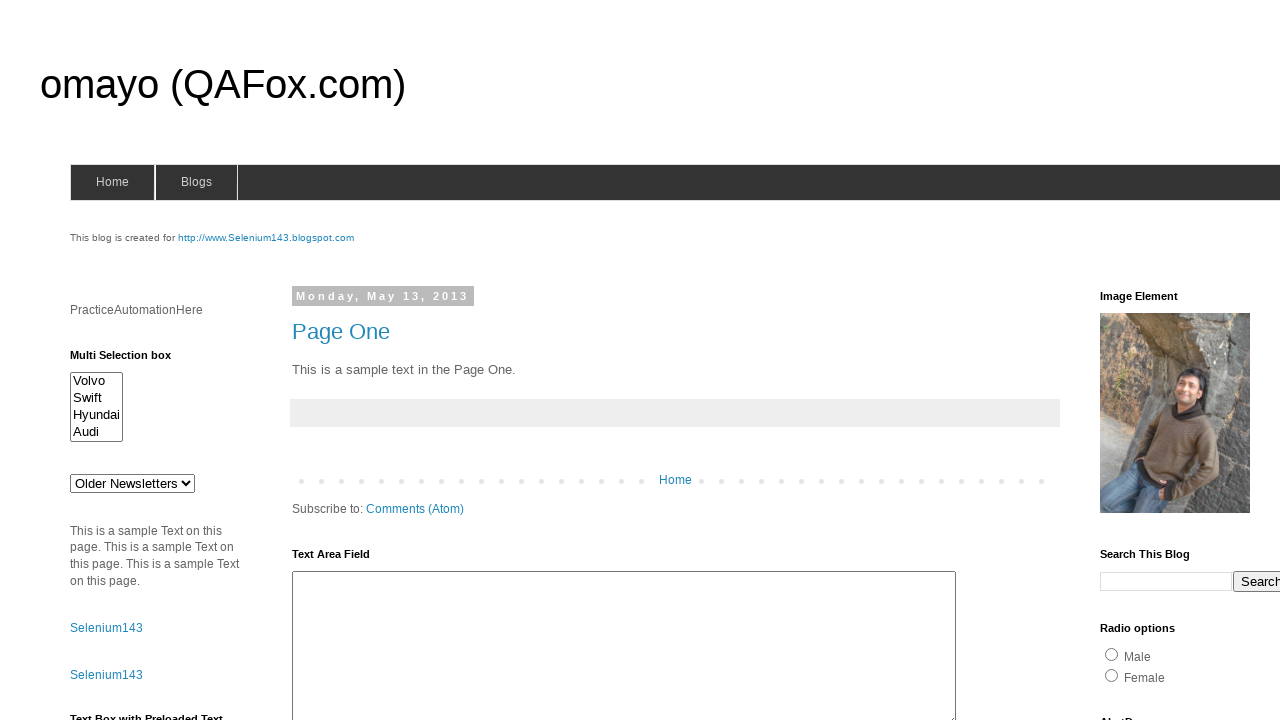

Retrieved all dropdown options: ['Older Newsletters\n', 'doc 1\n', 'doc 2\n', 'doc 3\n', 'doc 4\n']
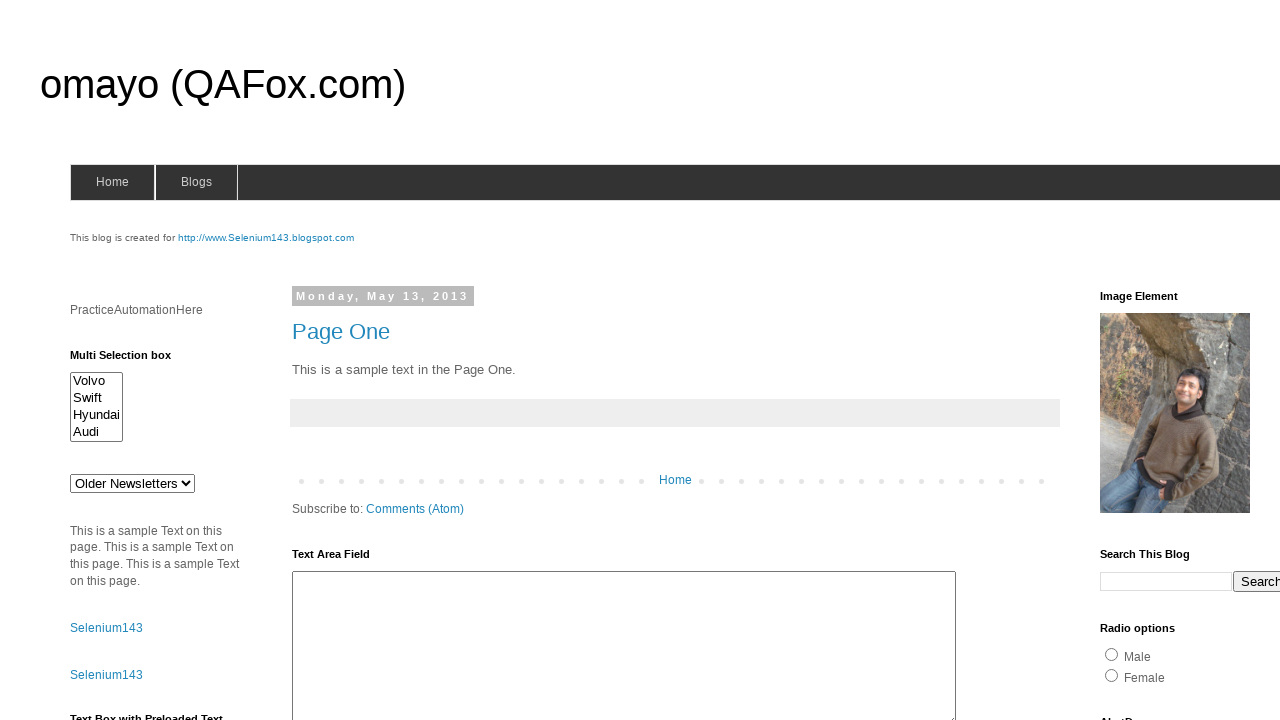

Selected value 'def' from dropdown #drop1 on #drop1
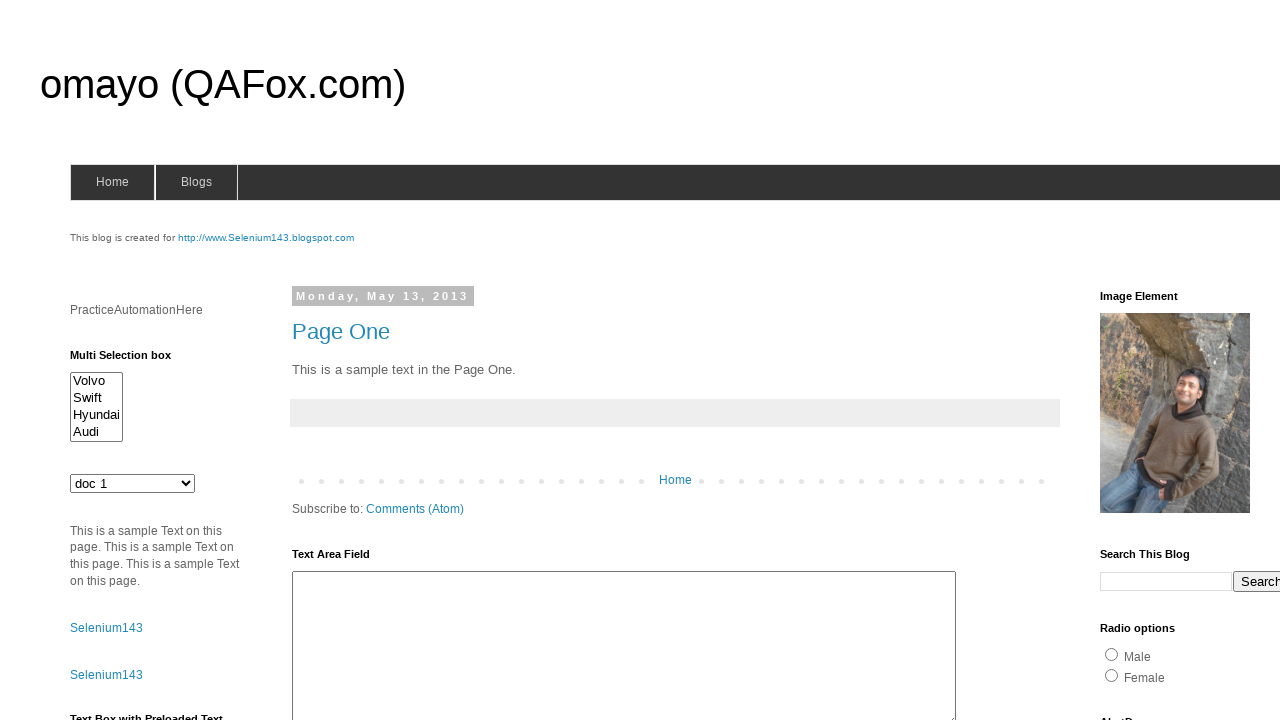

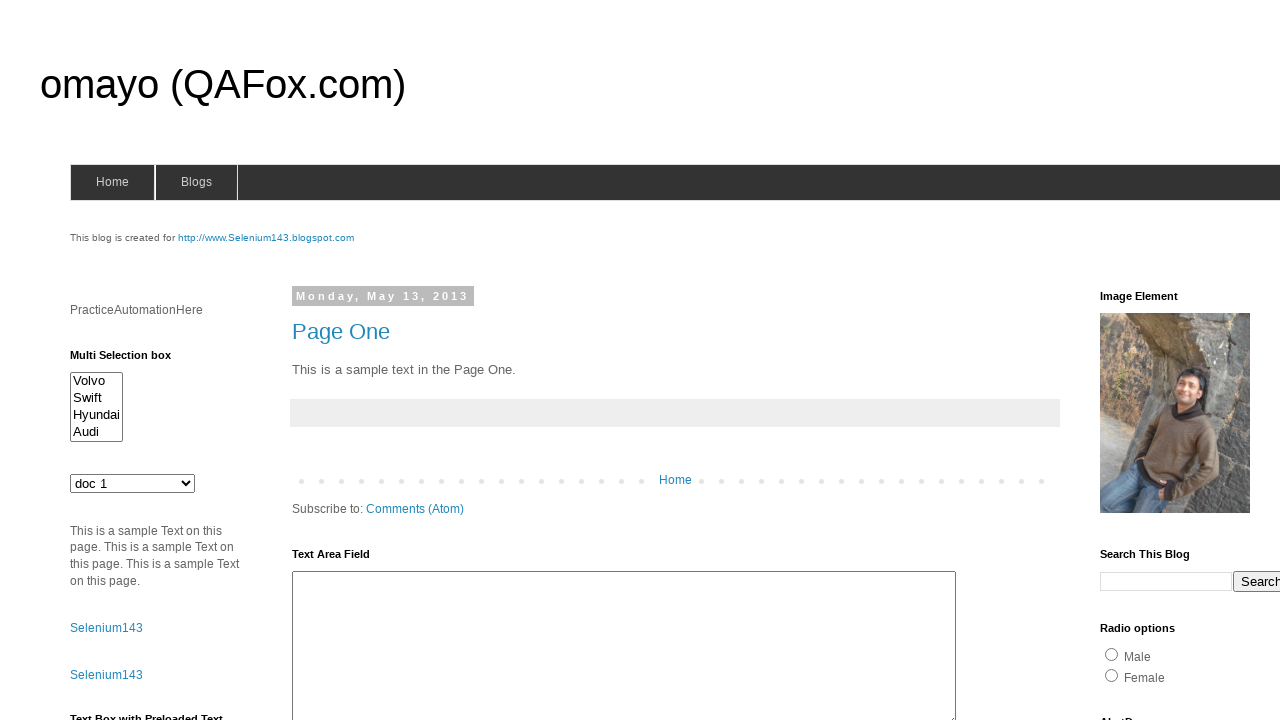